Tests the registration flow by clicking the Register button and verifying that the user is navigated to the pre-registration qualification page with the heading "Do I qualify?"

Starting URL: http://afdatest.nome.co.za/

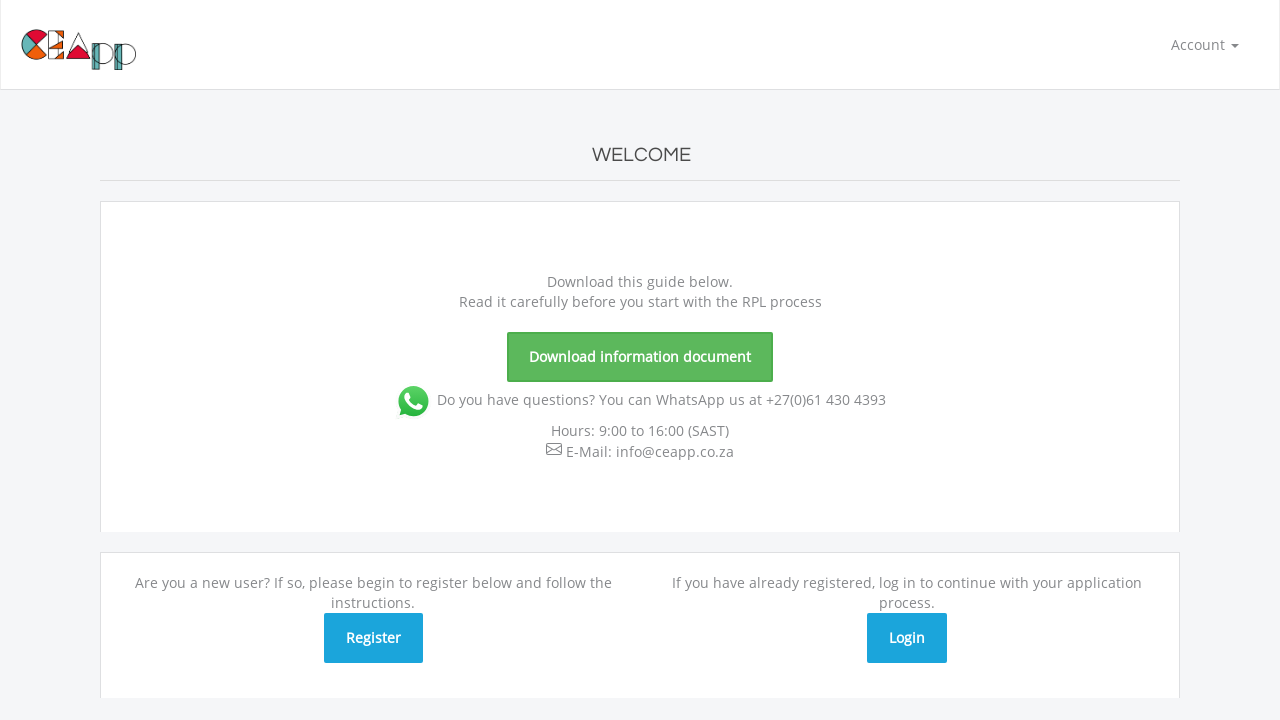

Waited for Register button to appear
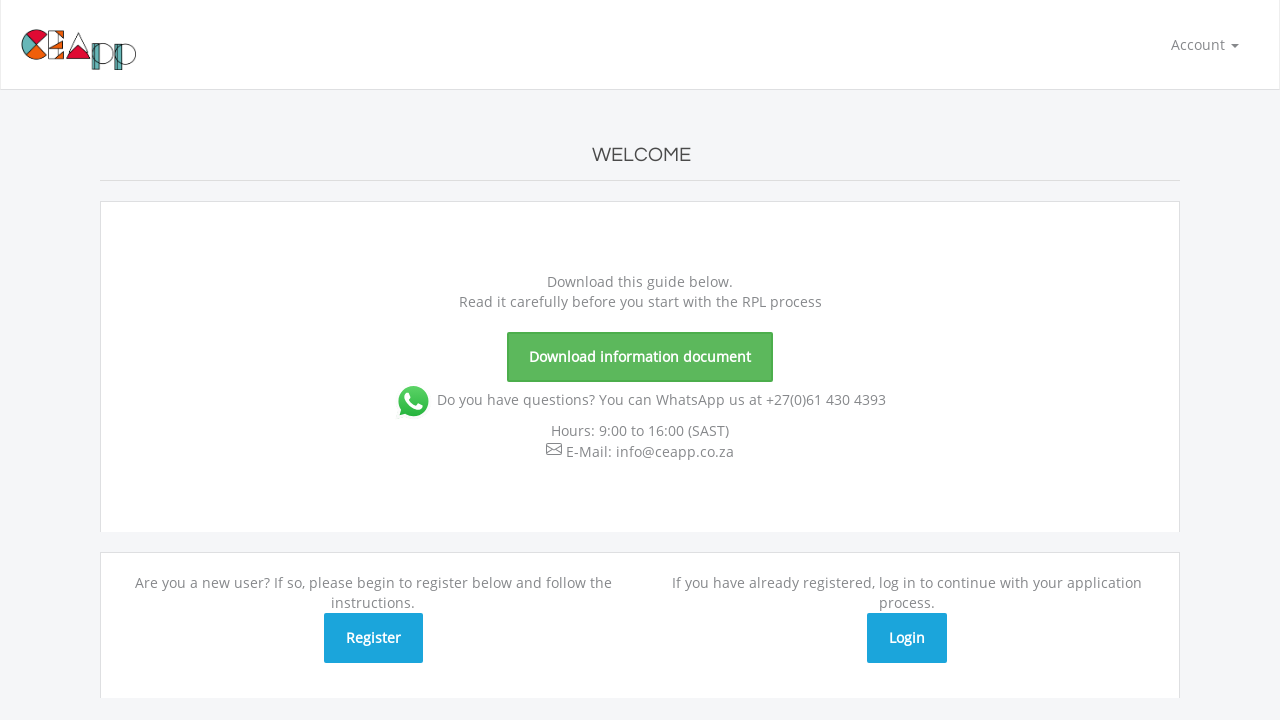

Clicked the Register button at (373, 638) on xpath=//button/span[text()='Register']
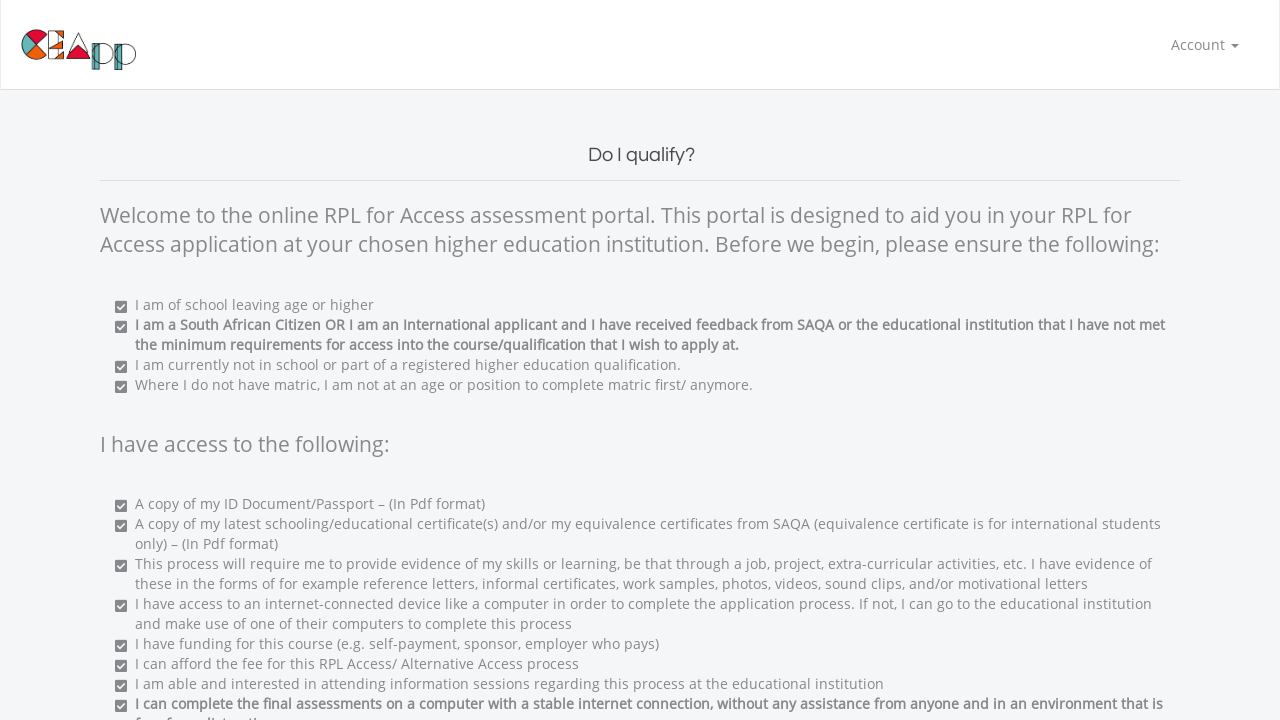

Register button disappeared, page transition in progress
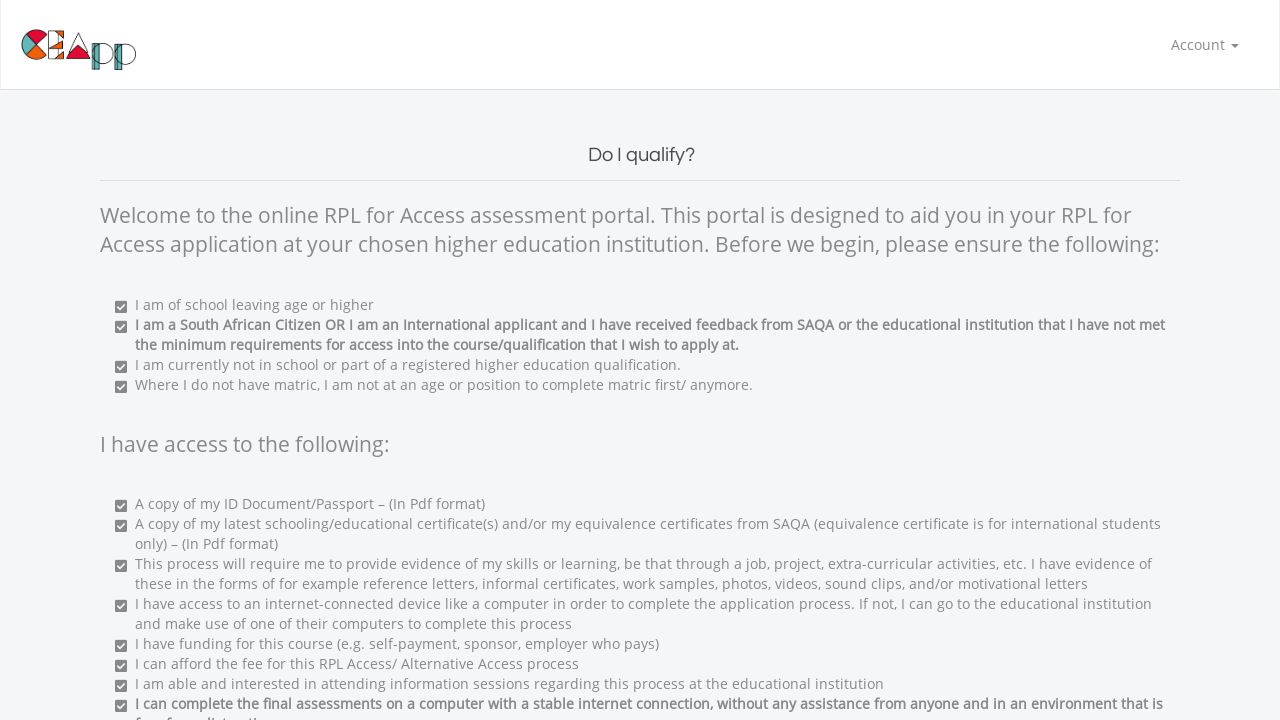

Pre-registration qualification heading loaded
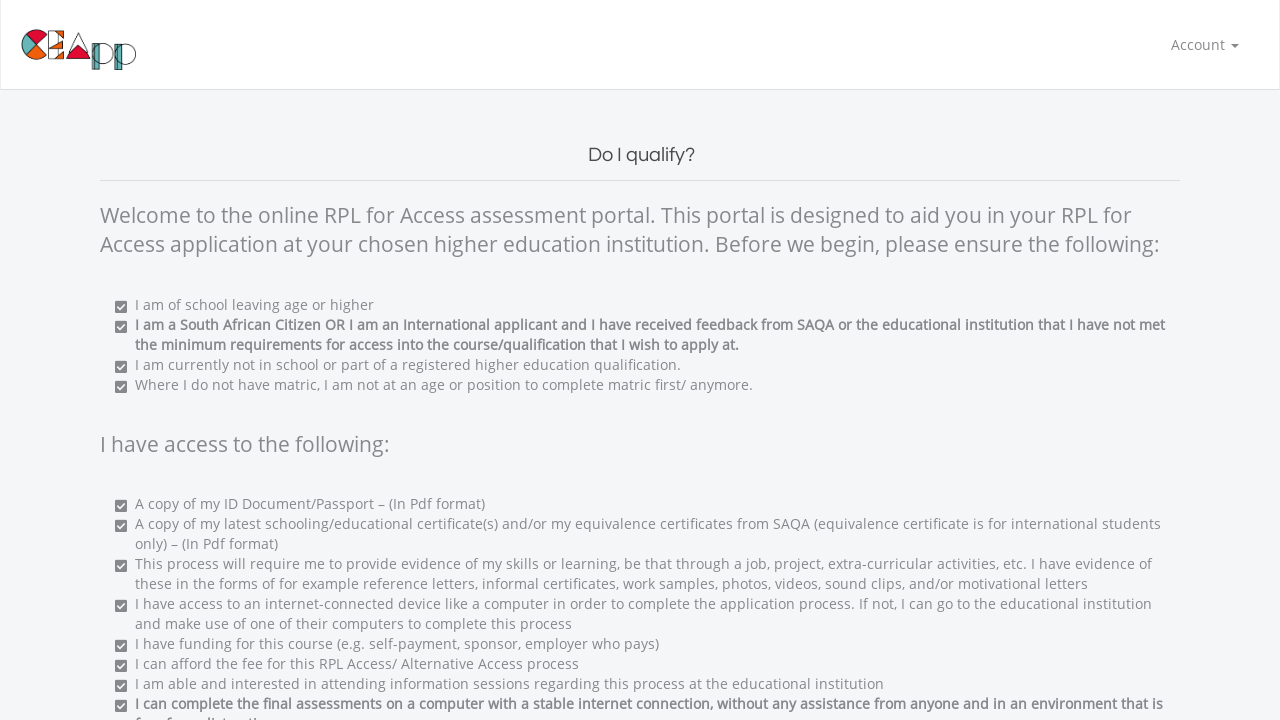

Verified heading text is 'Do I qualify?' - registration flow successful
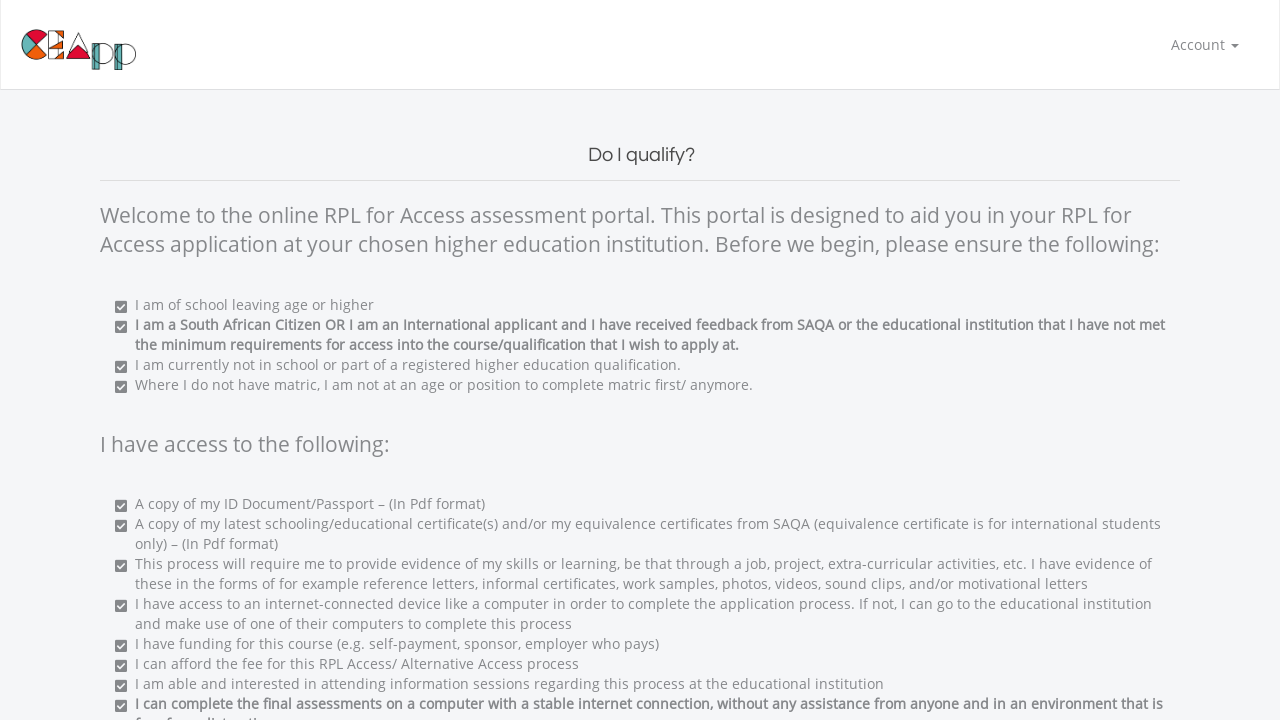

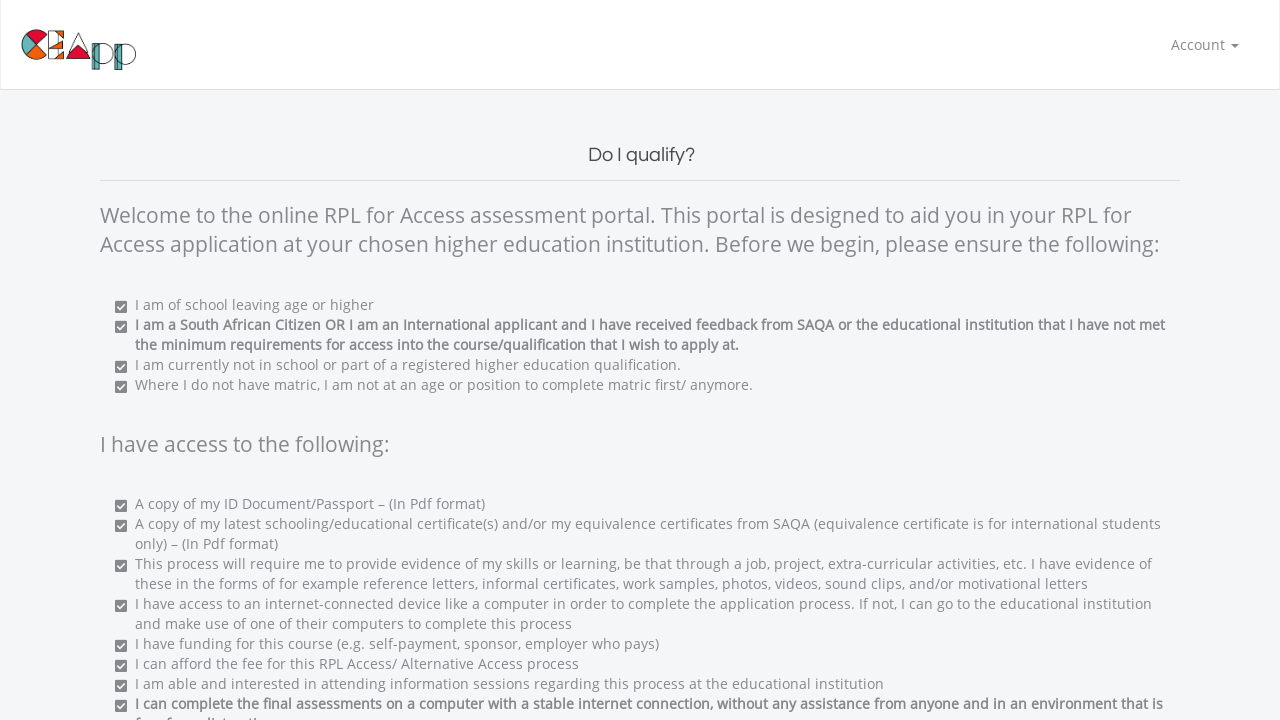